Tests that the categories panel displays all expected category links

Starting URL: https://www.demoblaze.com/

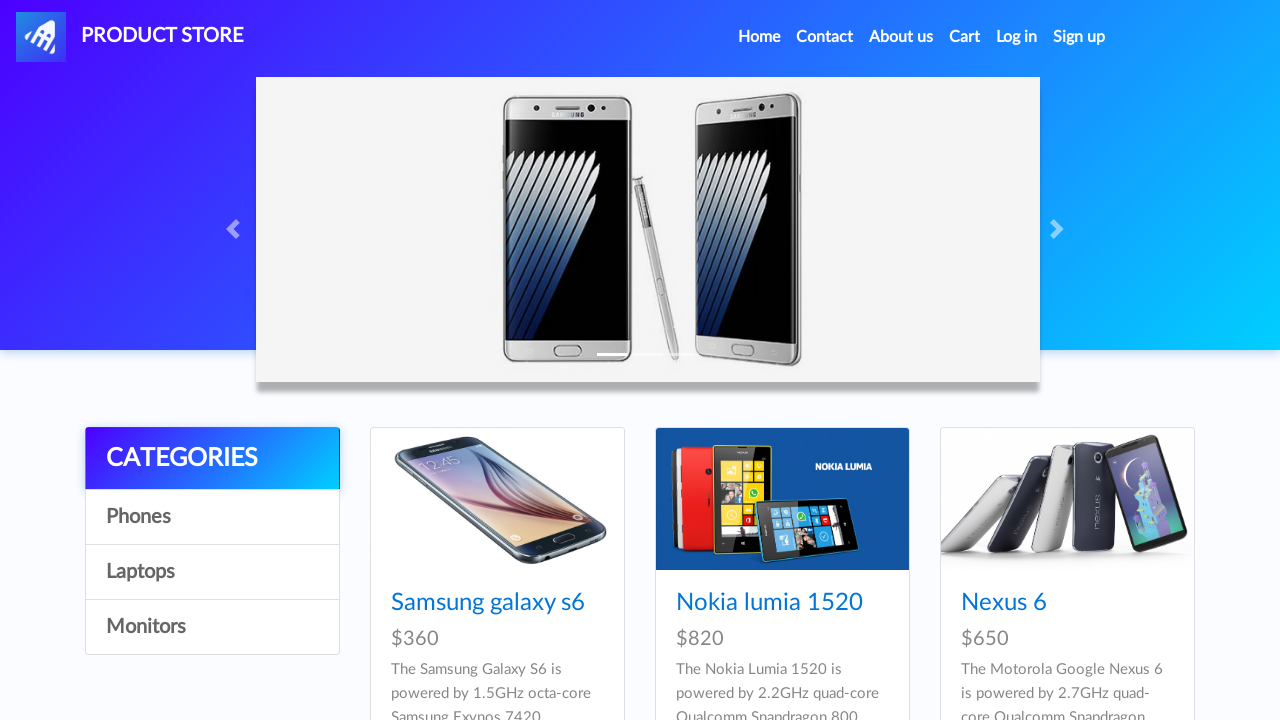

Waited for CATEGORIES header to load in categories panel
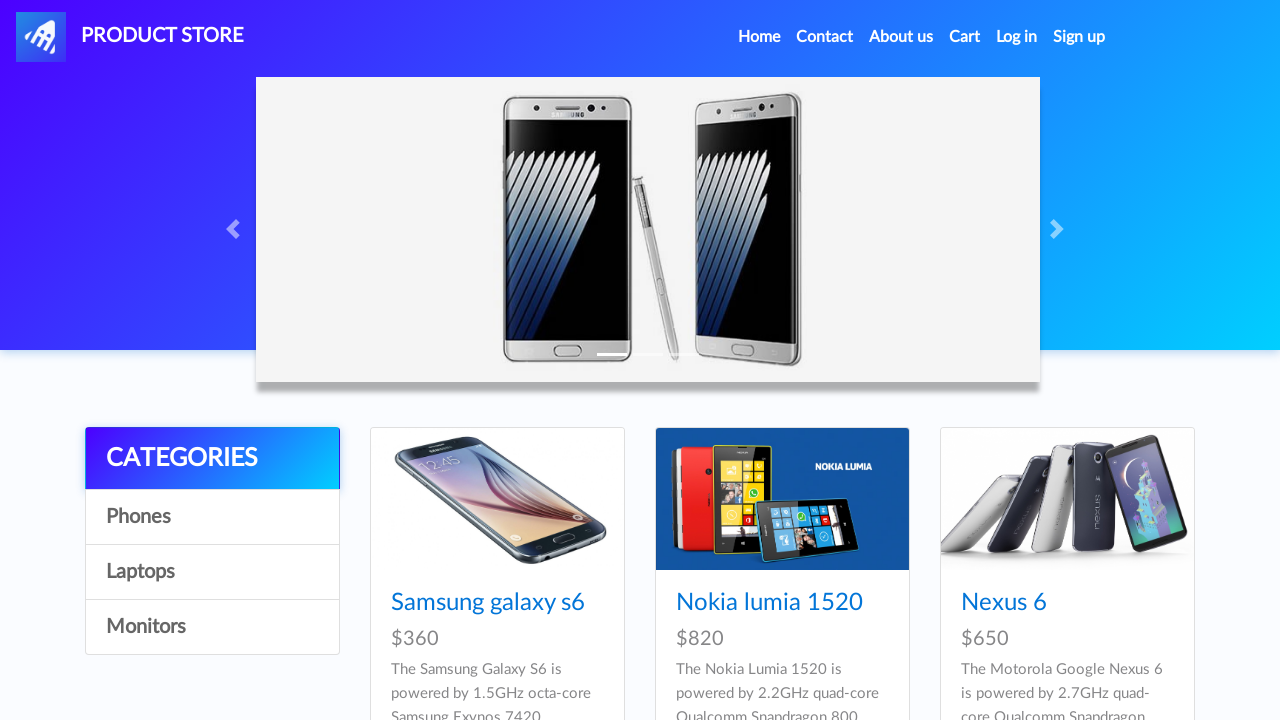

Waited for Phones category link to appear
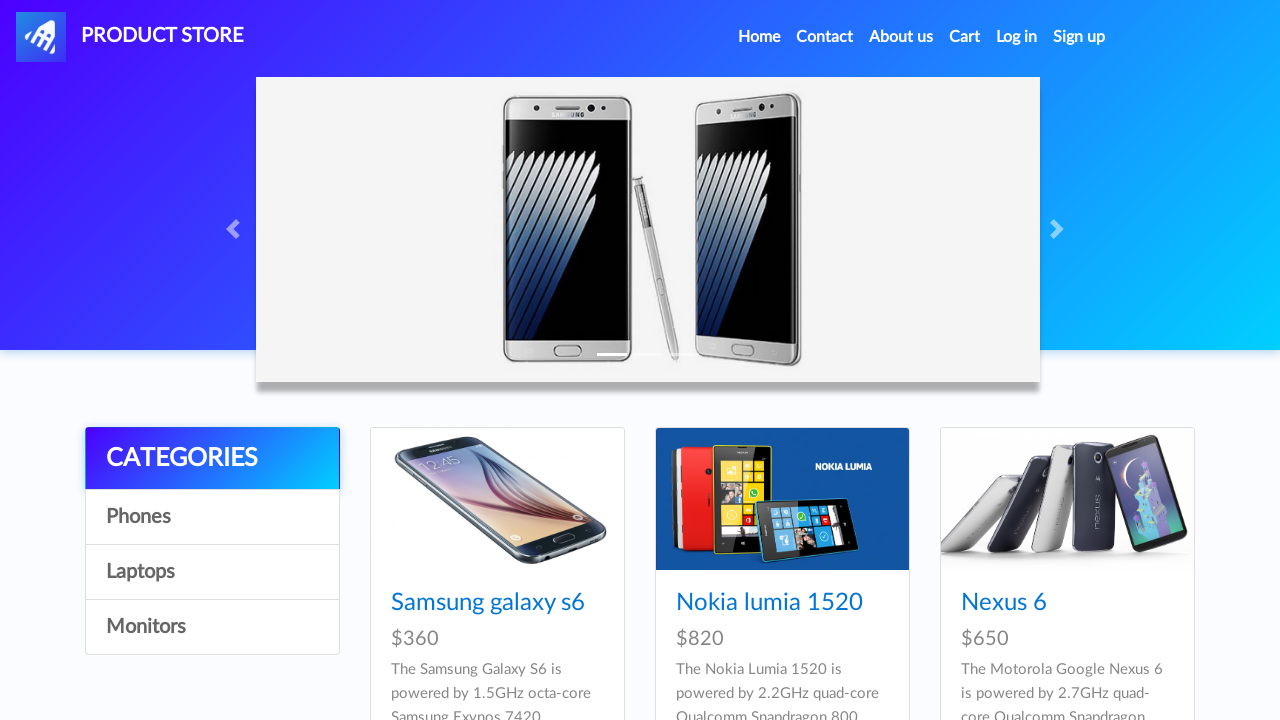

Waited for Laptops category link to appear
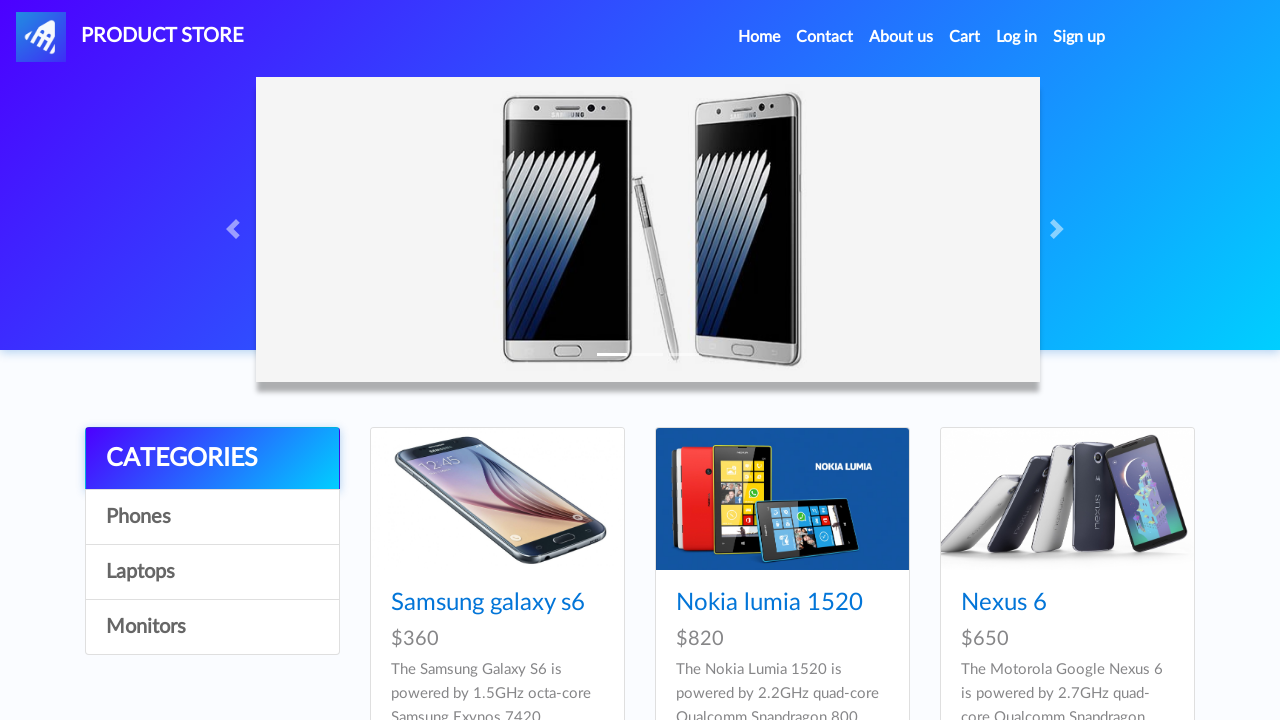

Waited for Monitors category link to appear
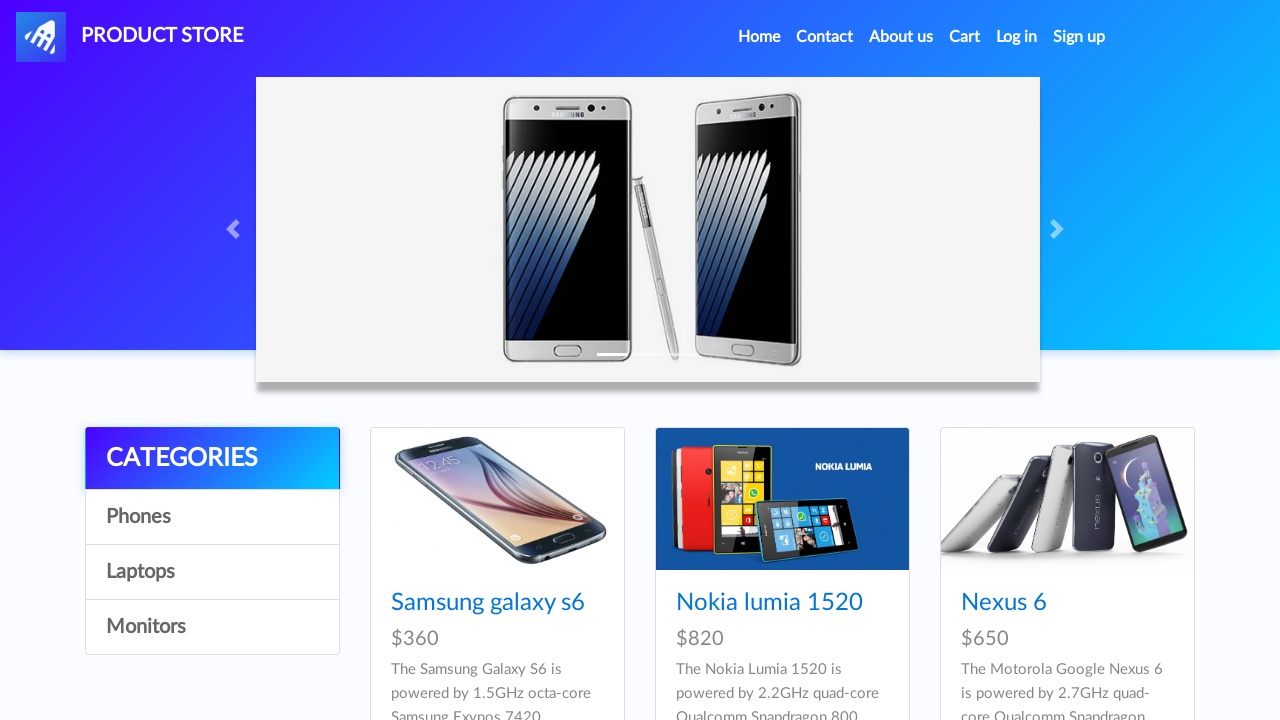

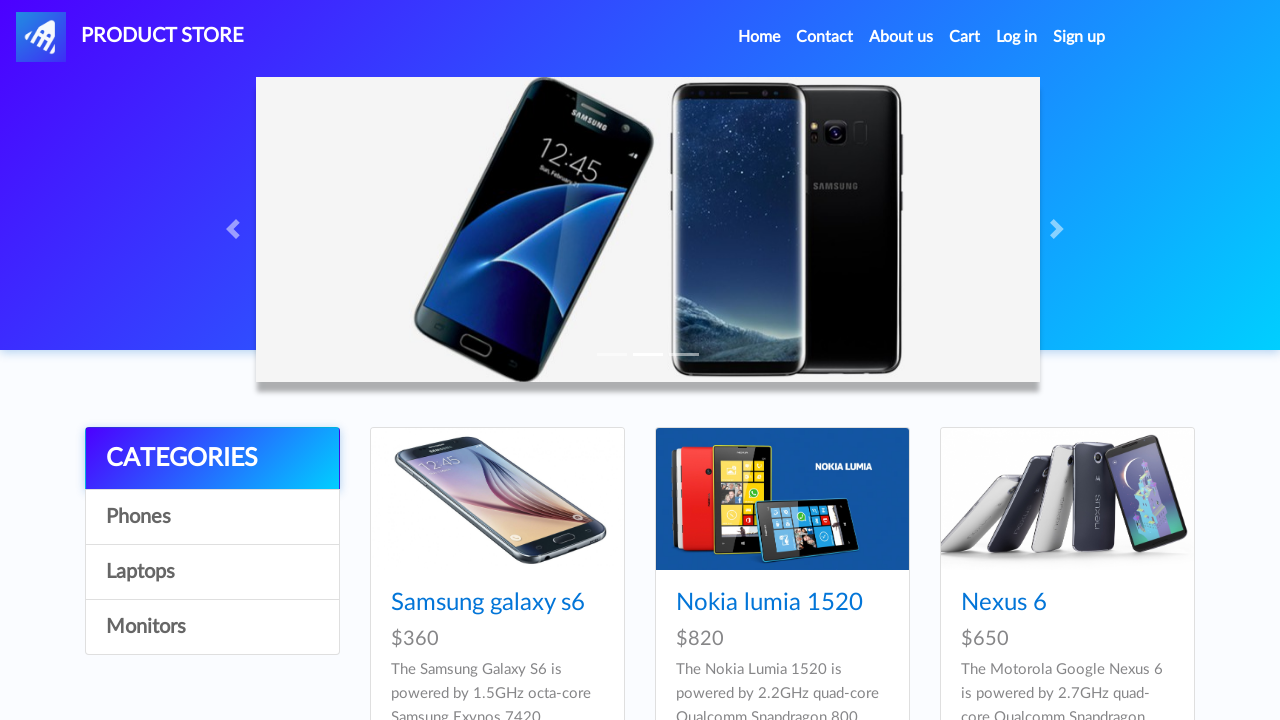